Tests horizontal scrolling functionality on Flipkart homepage by scrolling to the right edge of the page and then back to the left edge using JavaScript execution.

Starting URL: https://www.flipkart.com/

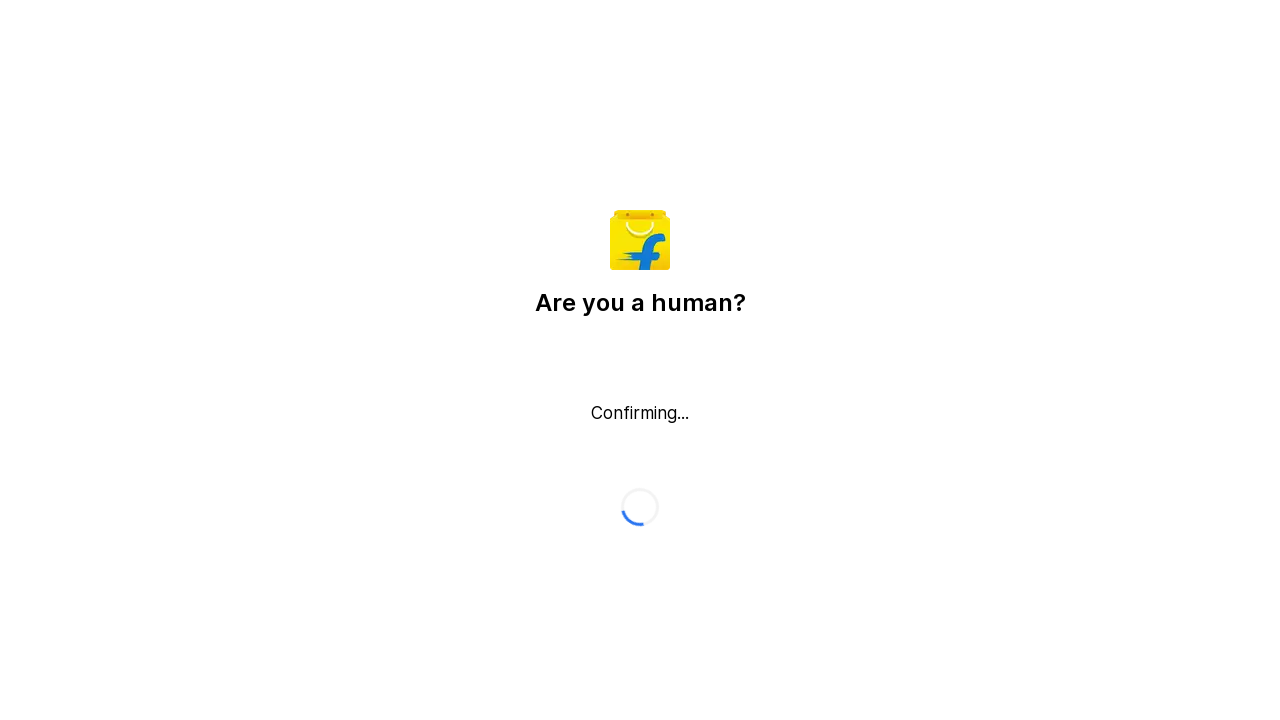

Scrolled horizontally to the right edge of the page
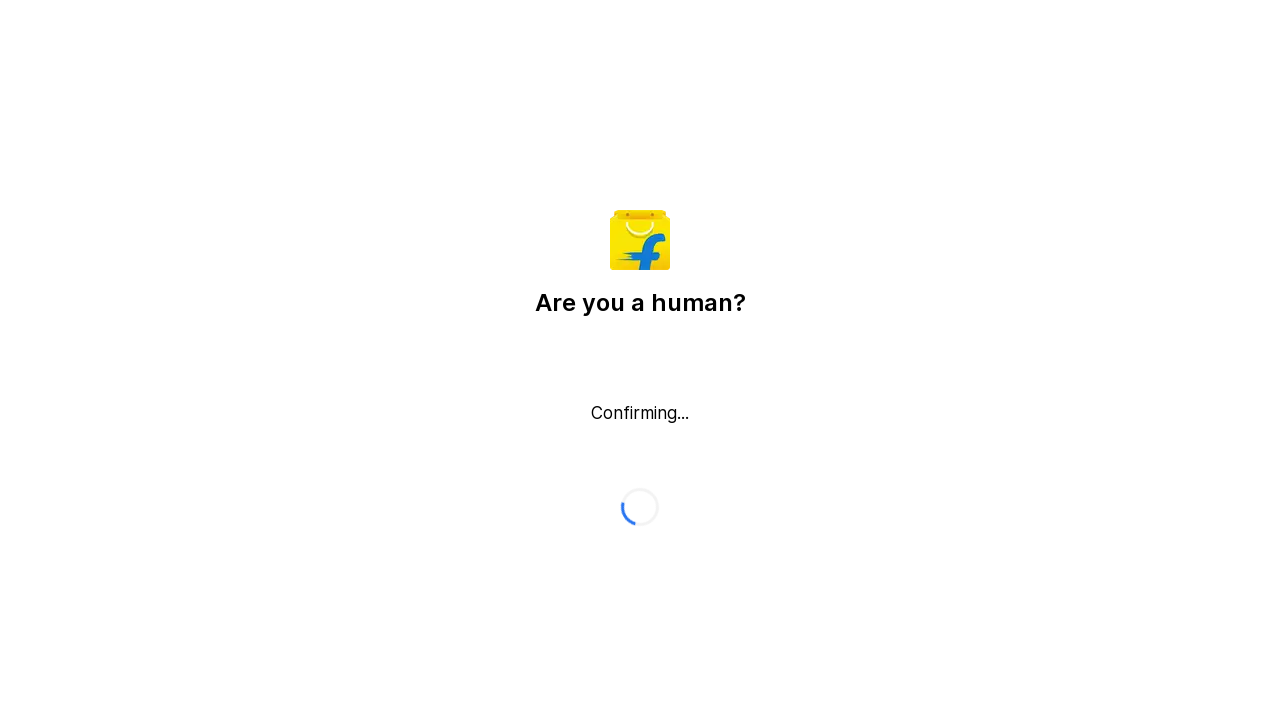

Waited 2 seconds for horizontal scroll to complete
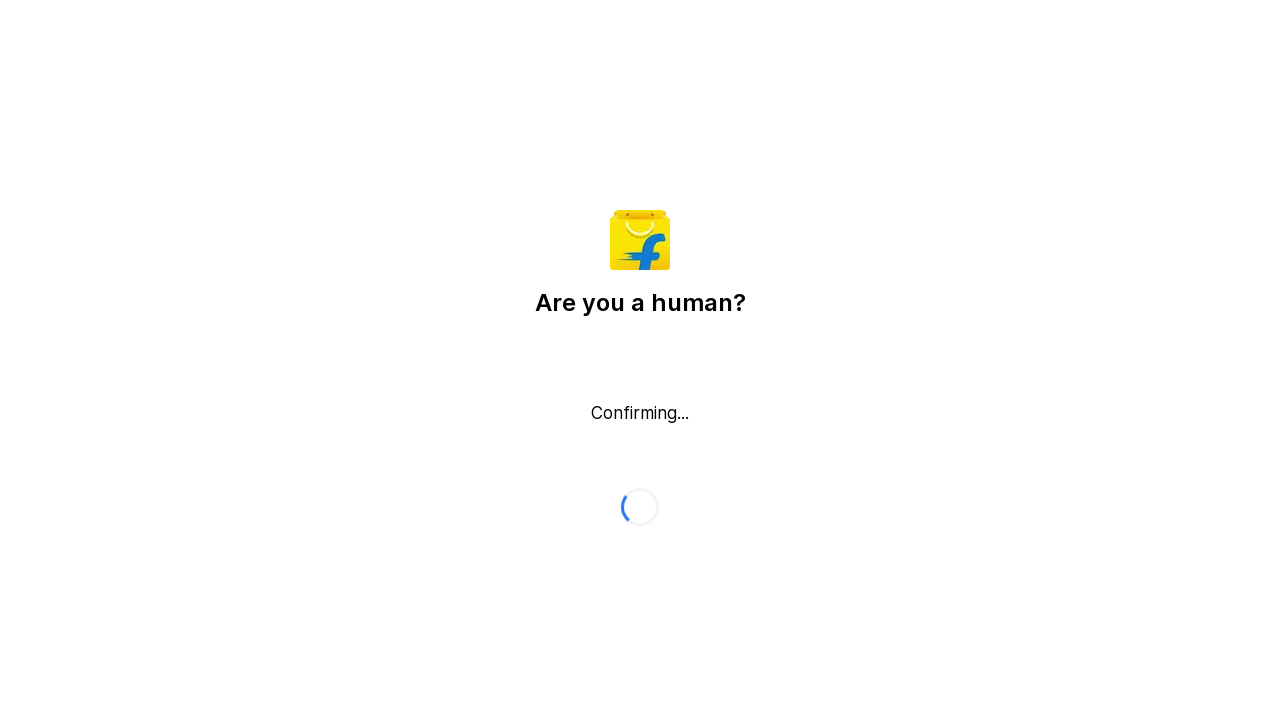

Scrolled horizontally back to the left edge of the page
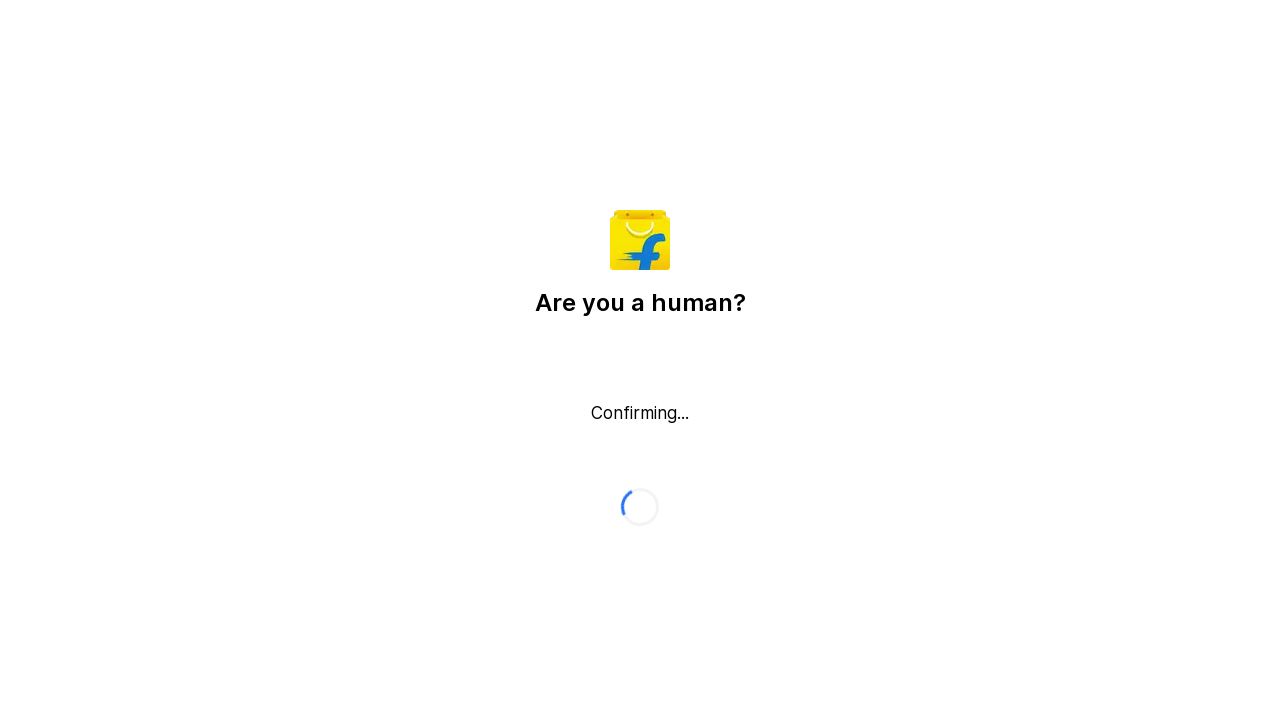

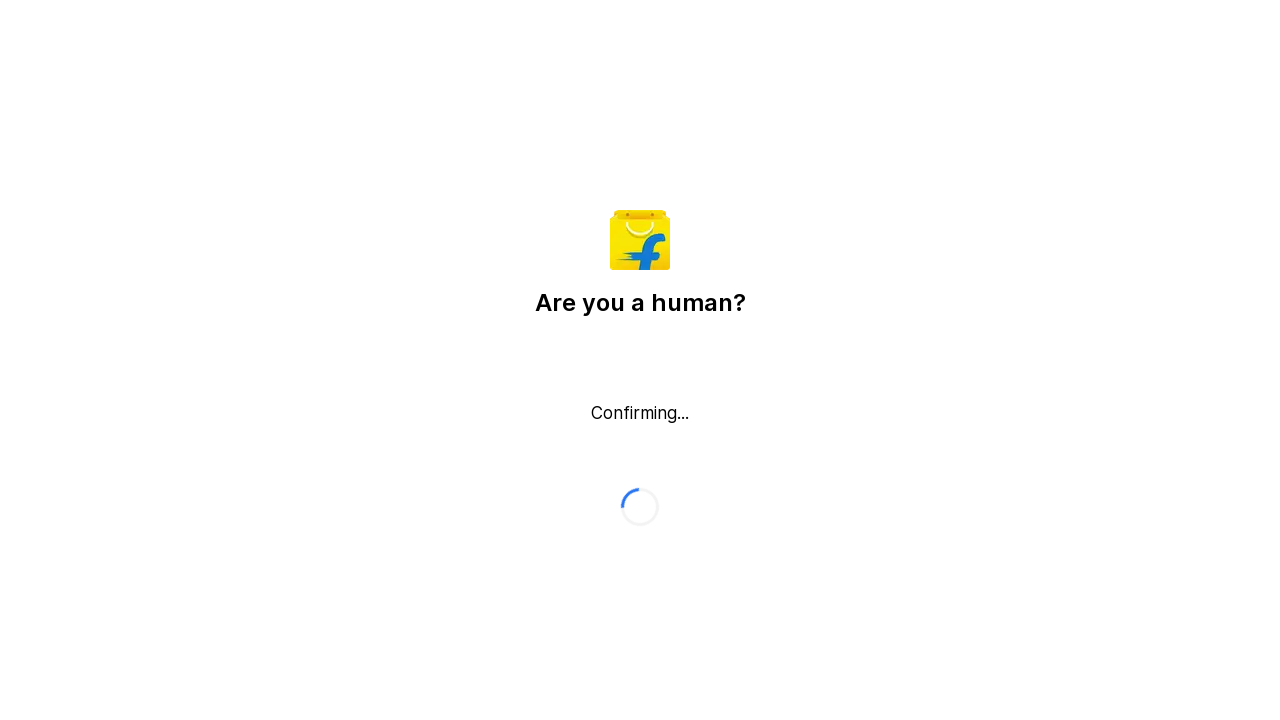